Tests navigating to the sortable data tables page and interacting with table2, iterating through all rows and columns to read cell values

Starting URL: https://the-internet.herokuapp.com/

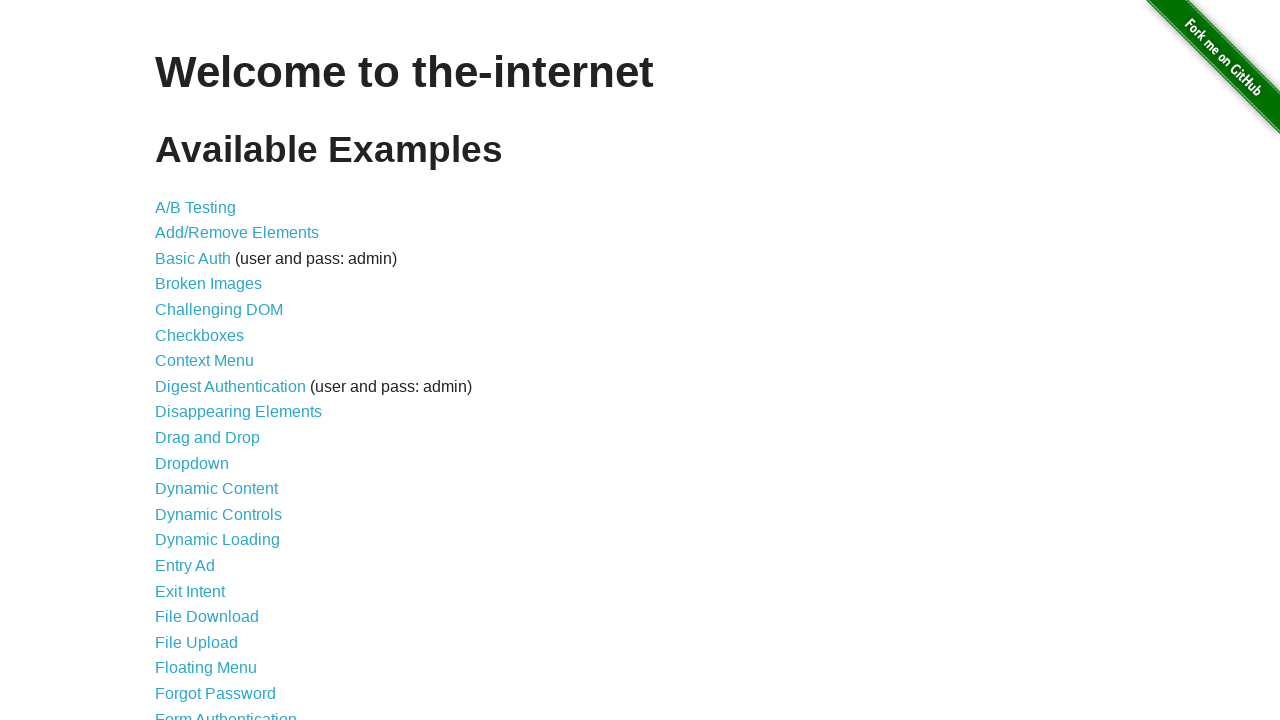

Clicked on Sortable Data Tables link at (230, 574) on text=Sortable Data Tables
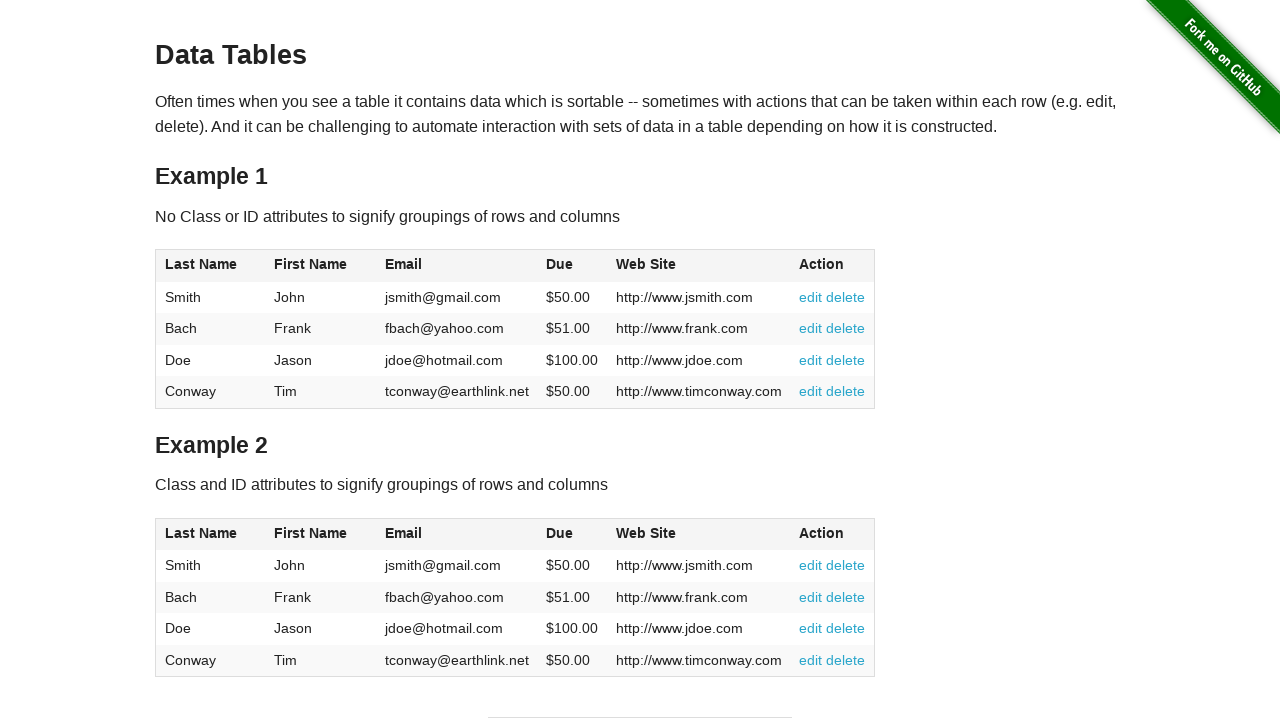

Waited for table2 element to load
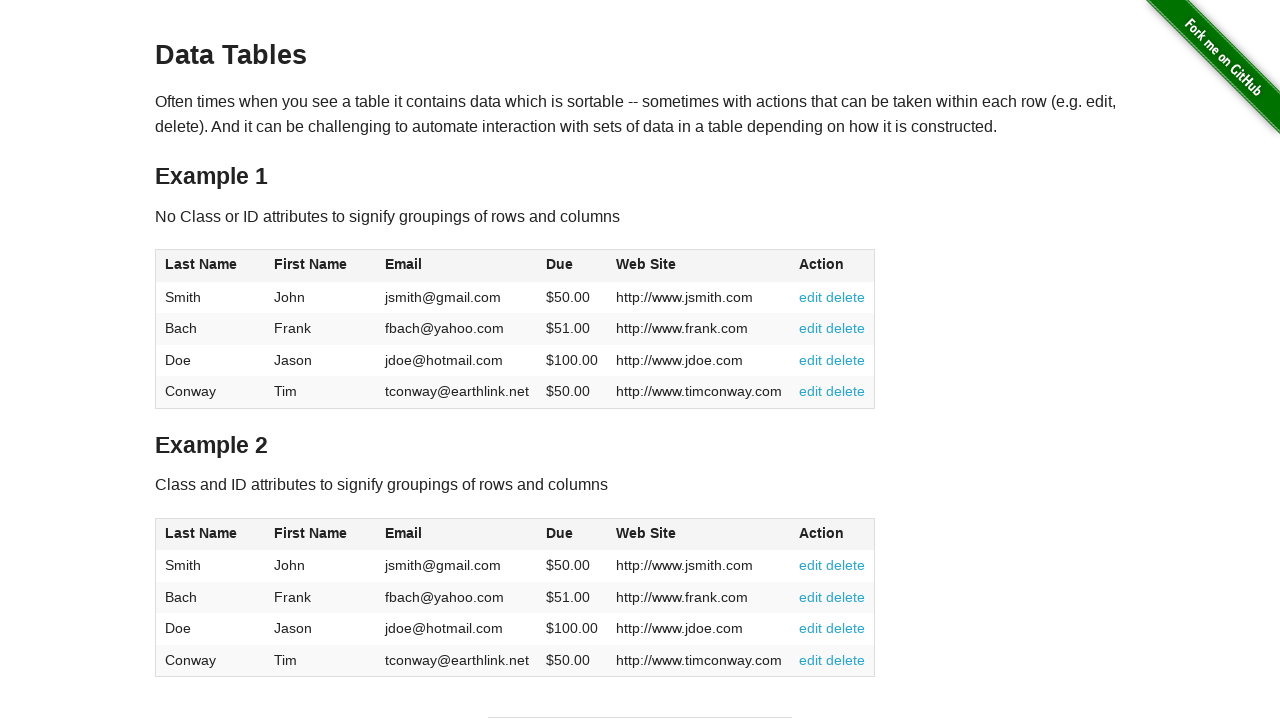

Verified table2 is visible and ready
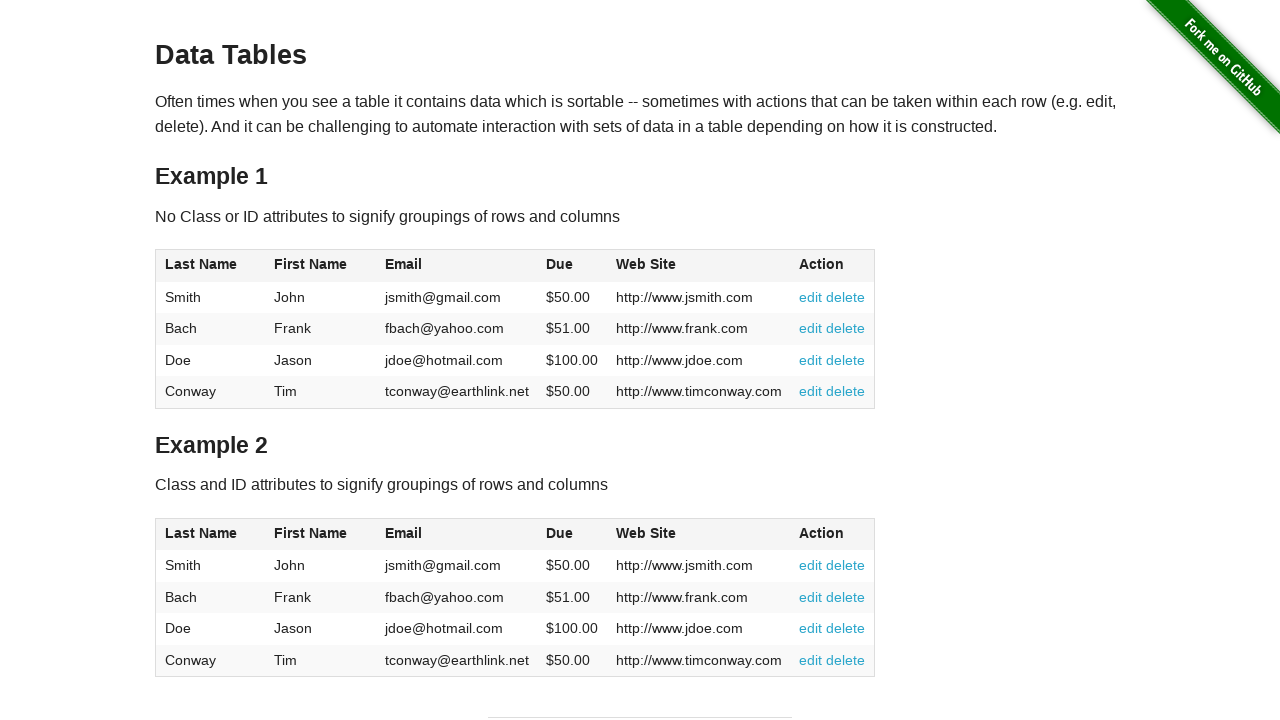

Verified table2 headers are present - found 6 headers
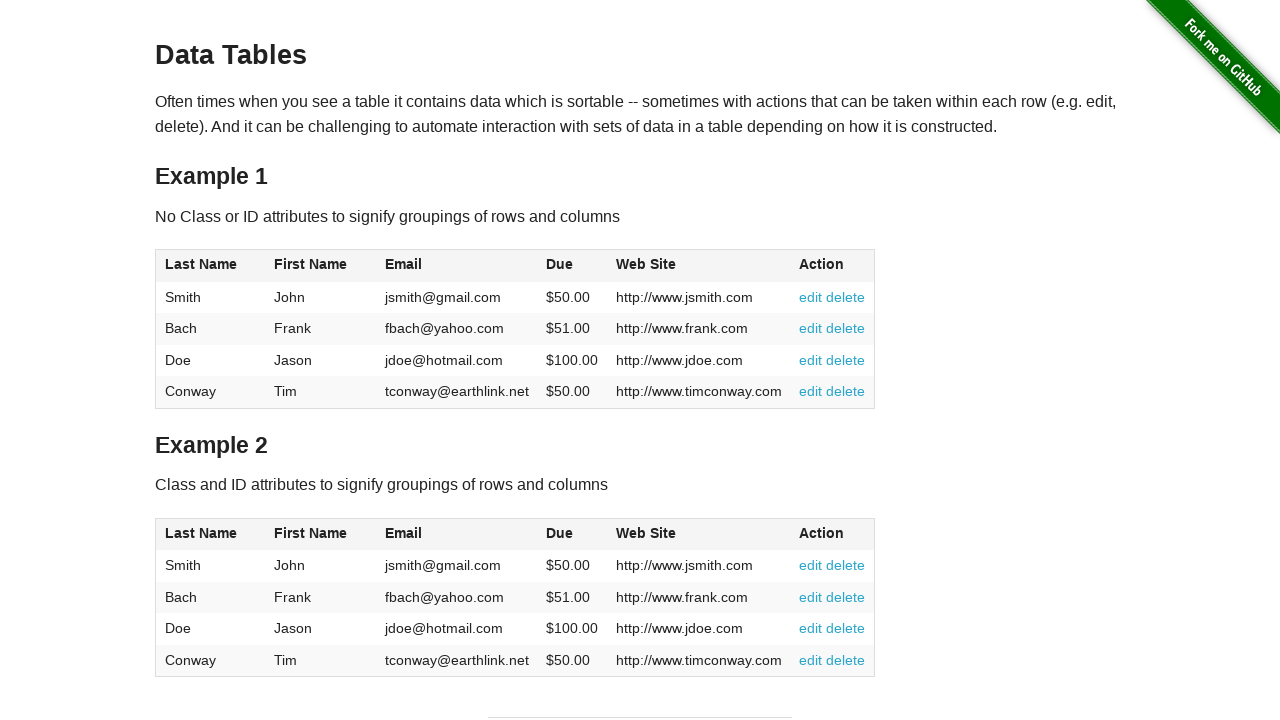

Verified table2 data rows are present - found 4 rows
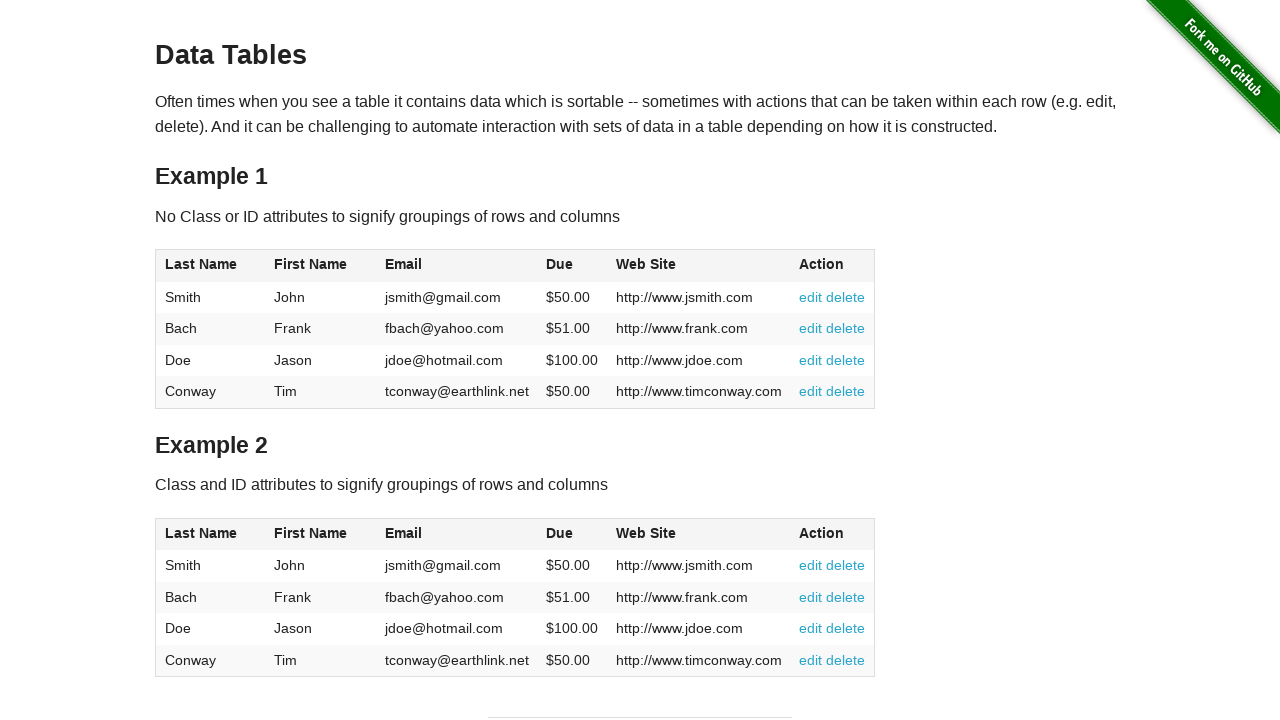

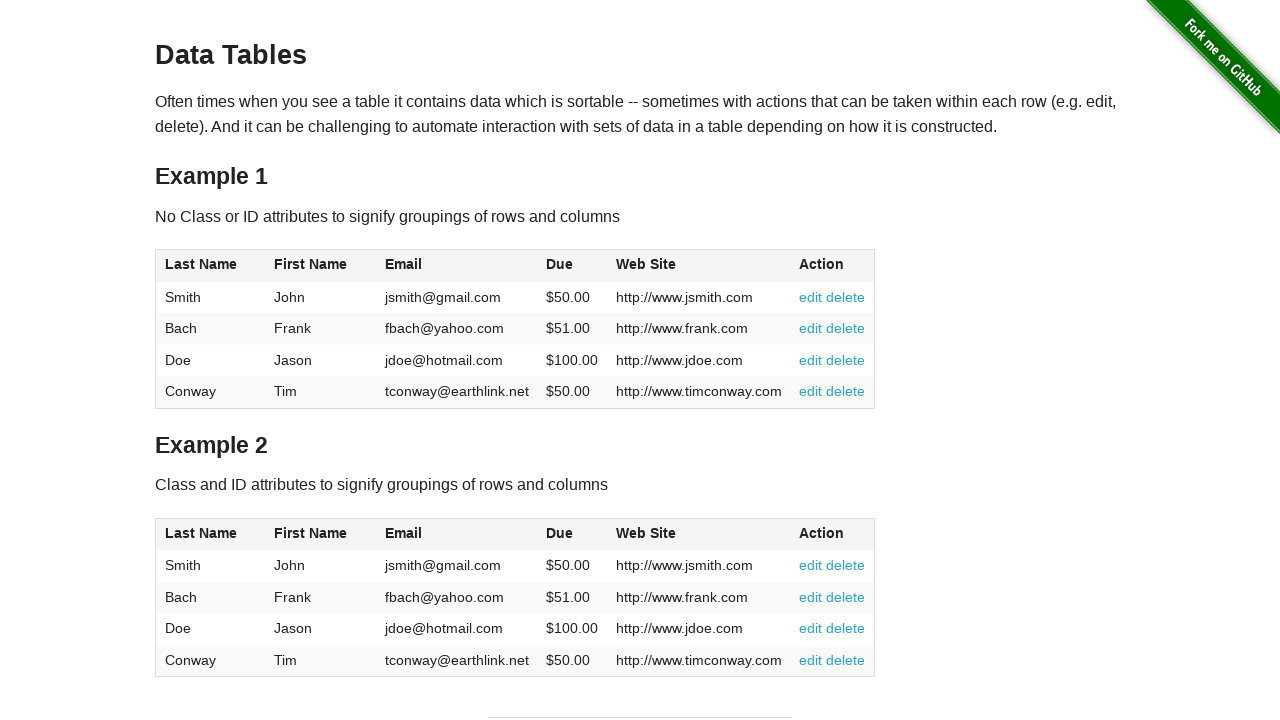